Tests that other controls are hidden when editing a todo item by double-clicking to enter edit mode.

Starting URL: https://demo.playwright.dev/todomvc

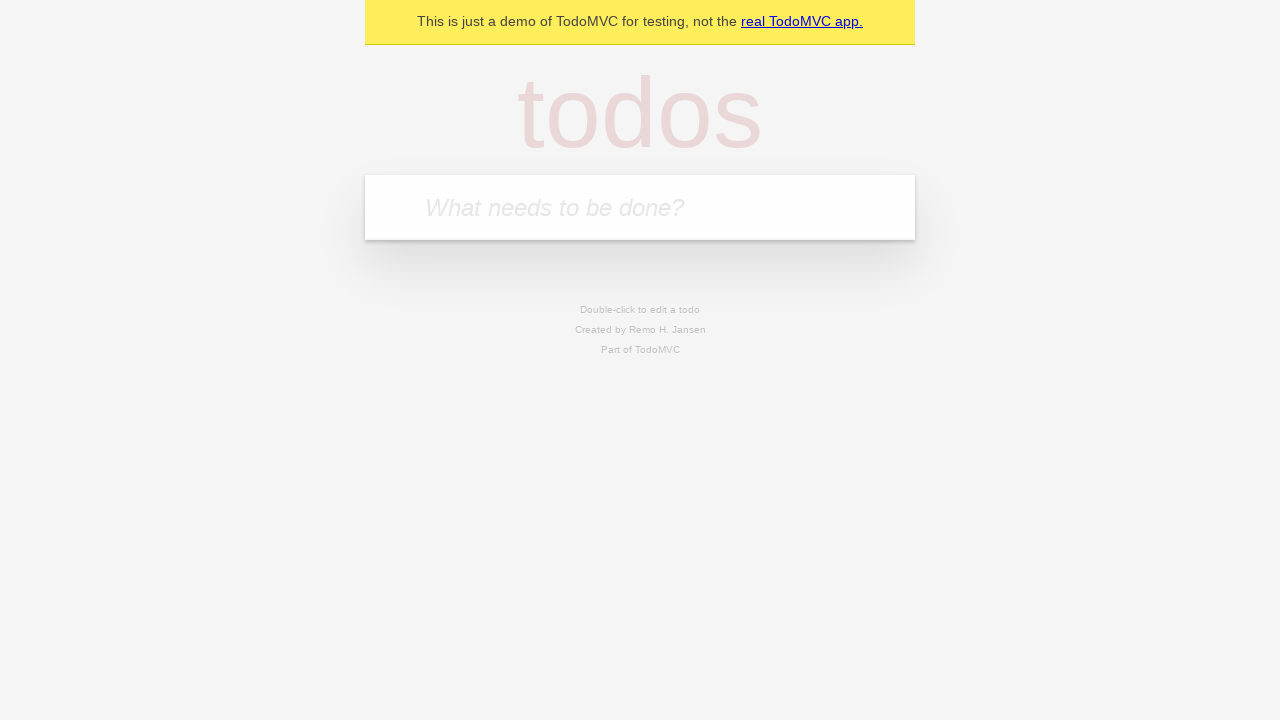

Filled todo input with 'buy some cheese' on internal:attr=[placeholder="What needs to be done?"i]
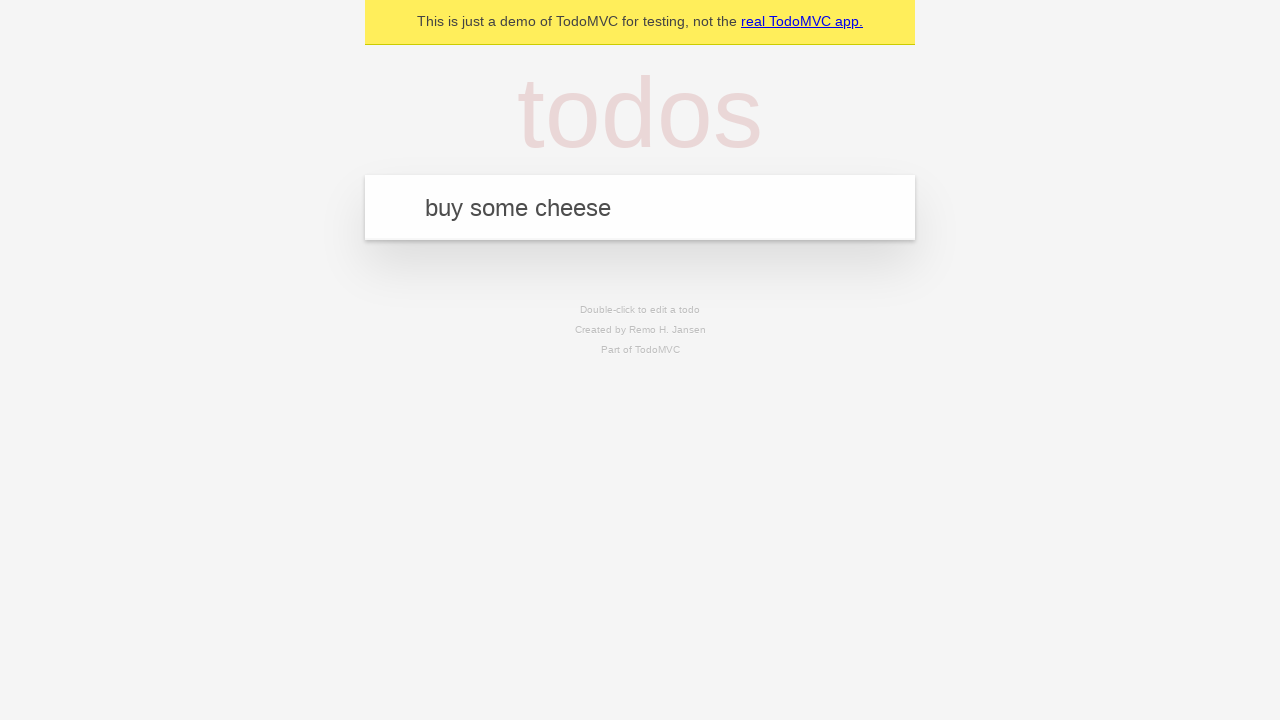

Pressed Enter to create first todo on internal:attr=[placeholder="What needs to be done?"i]
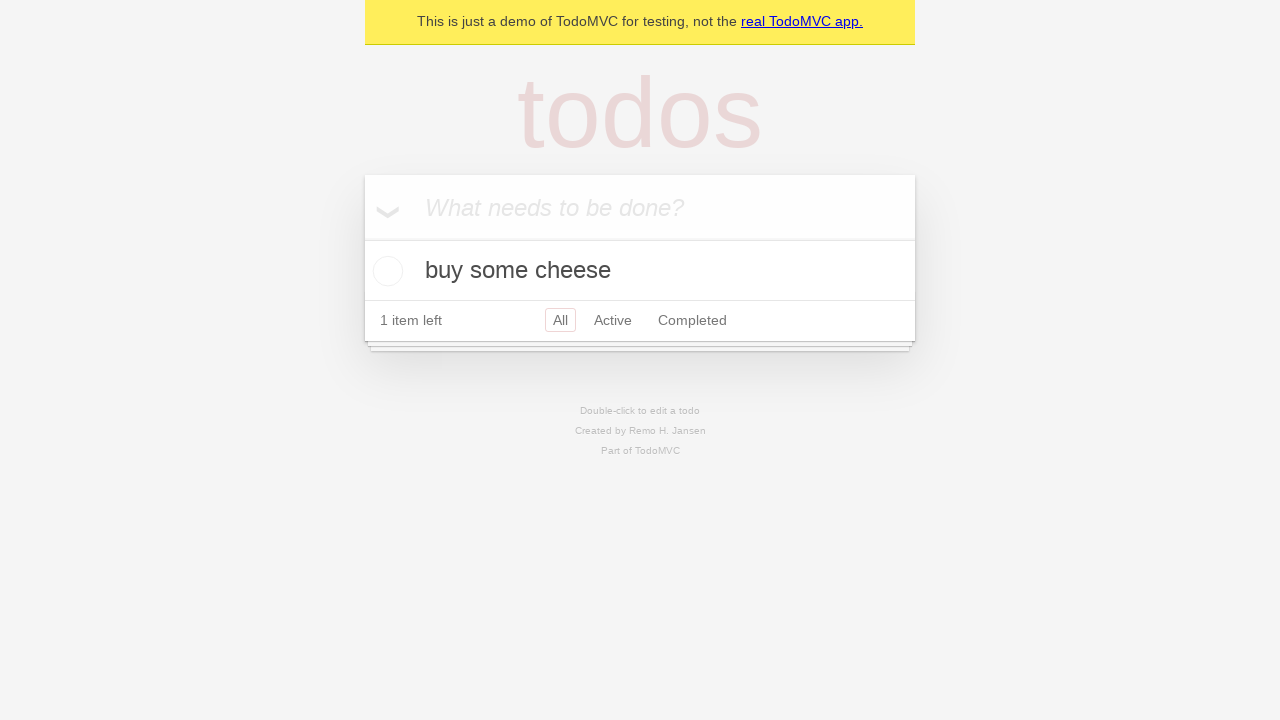

Filled todo input with 'feed the cat' on internal:attr=[placeholder="What needs to be done?"i]
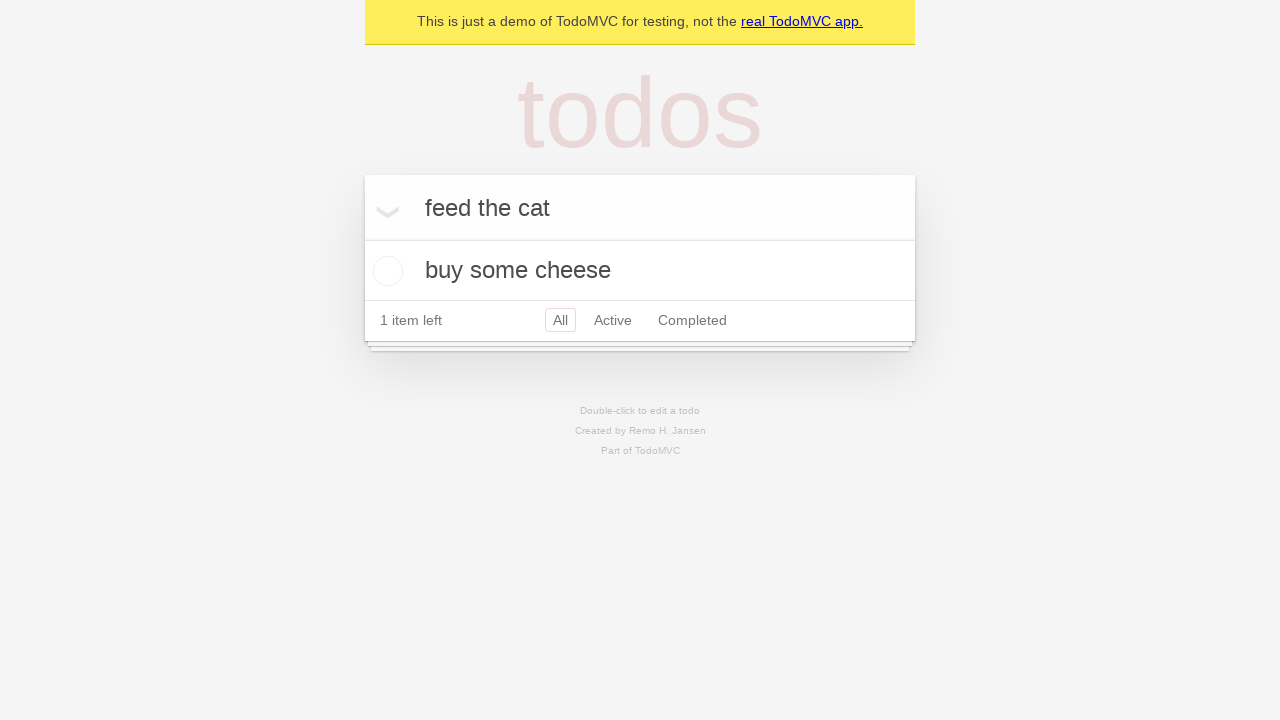

Pressed Enter to create second todo on internal:attr=[placeholder="What needs to be done?"i]
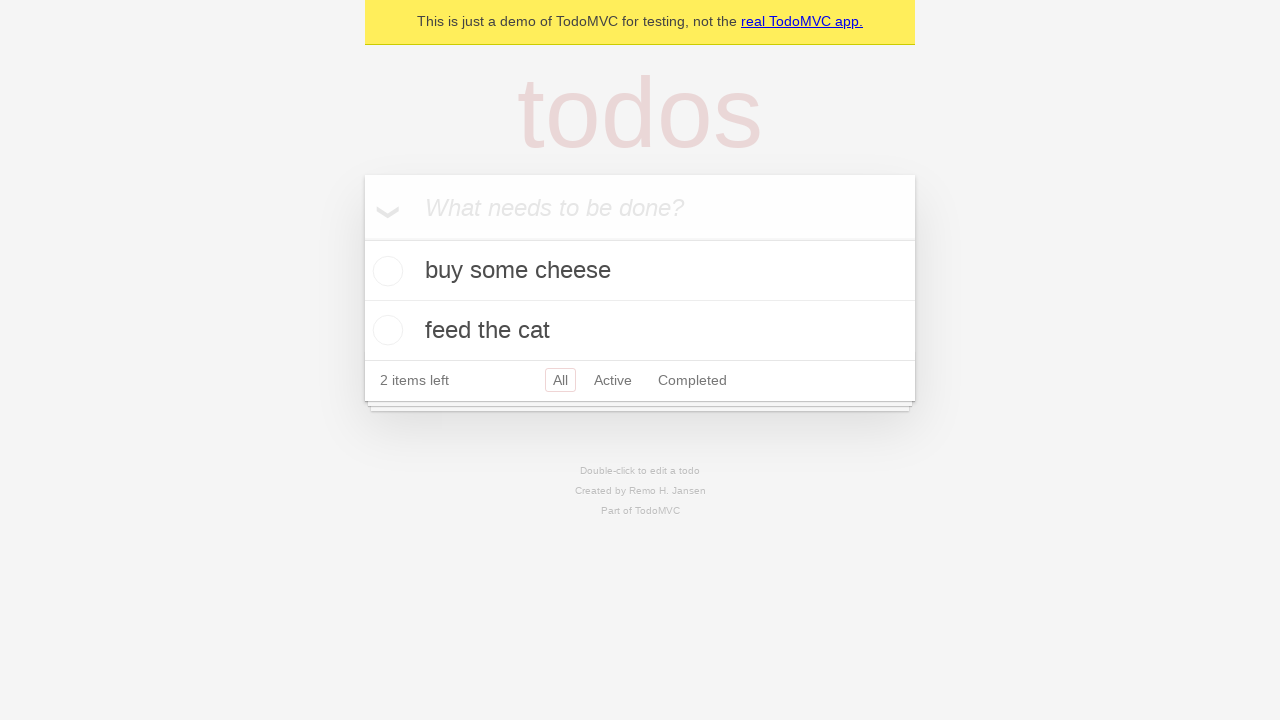

Filled todo input with 'book a doctors appointment' on internal:attr=[placeholder="What needs to be done?"i]
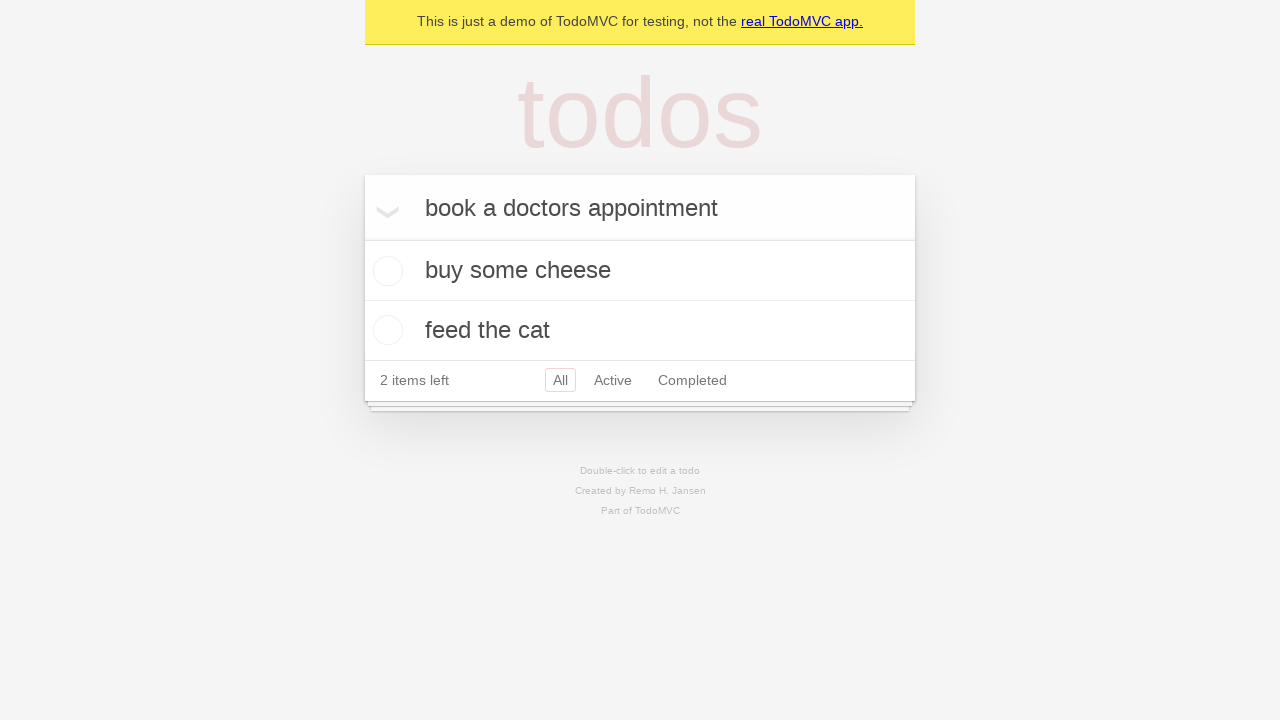

Pressed Enter to create third todo on internal:attr=[placeholder="What needs to be done?"i]
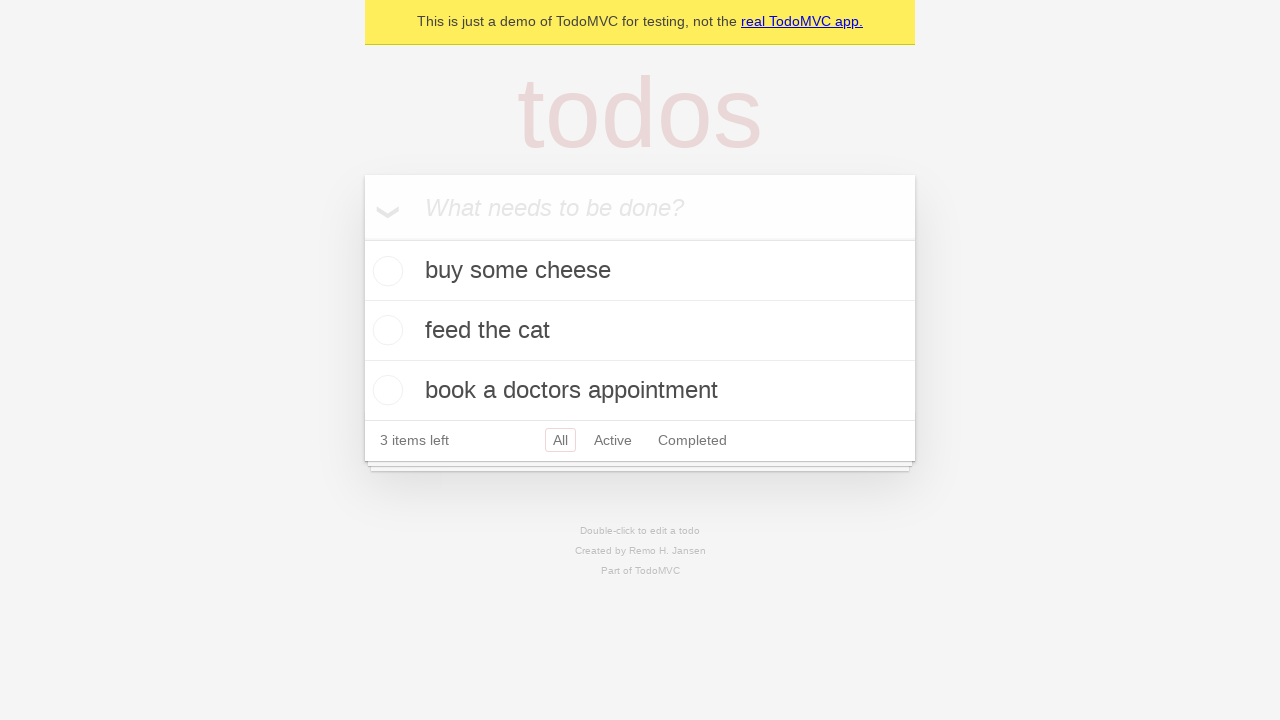

Located second todo item
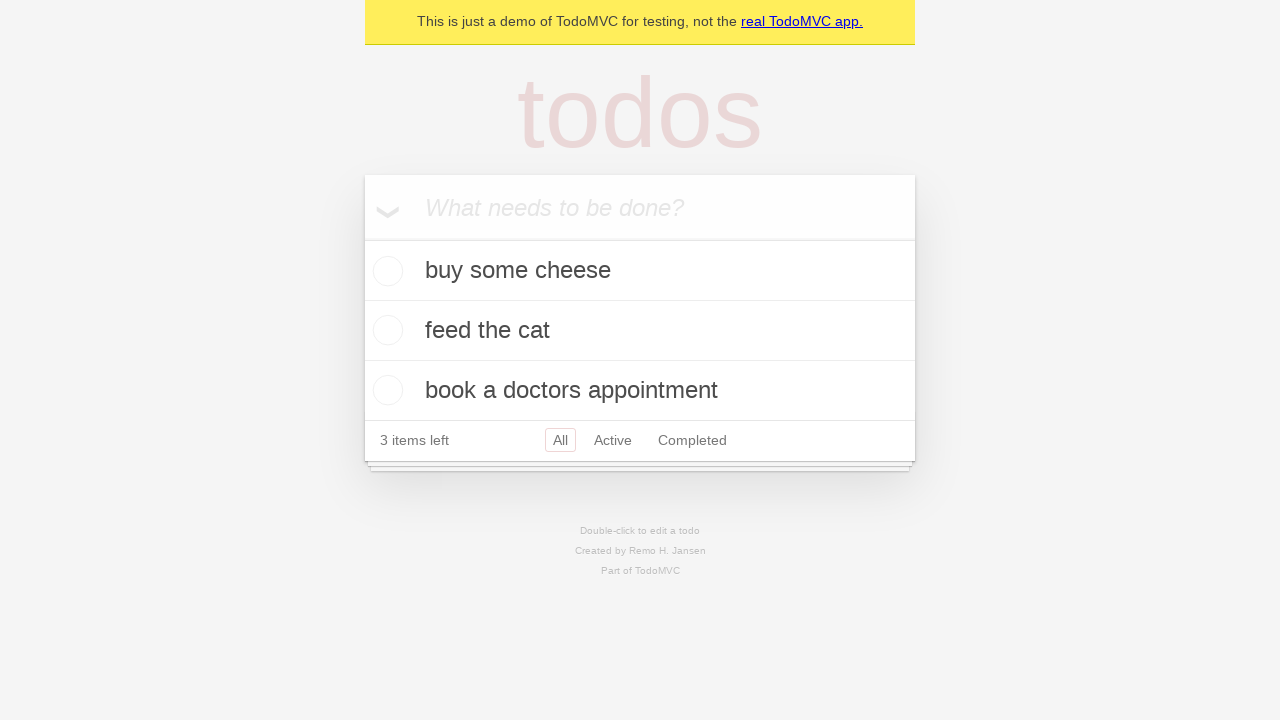

Double-clicked second todo item to enter edit mode at (640, 331) on internal:testid=[data-testid="todo-item"s] >> nth=1
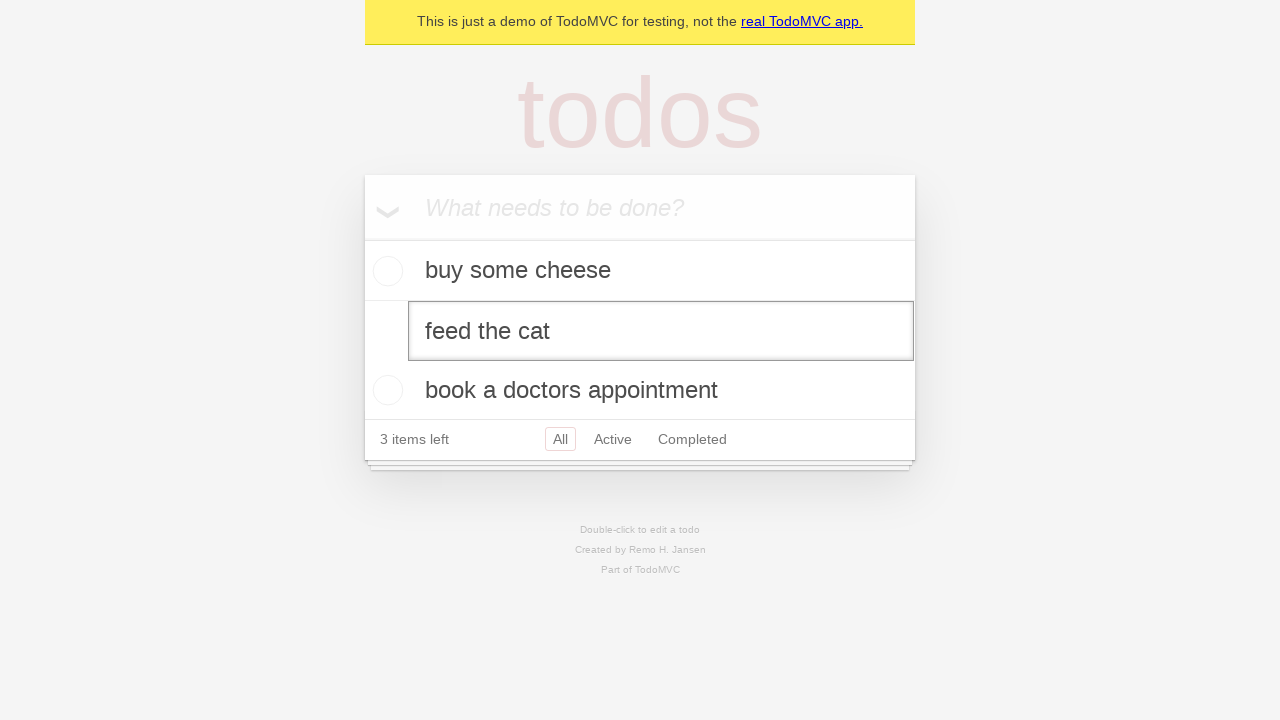

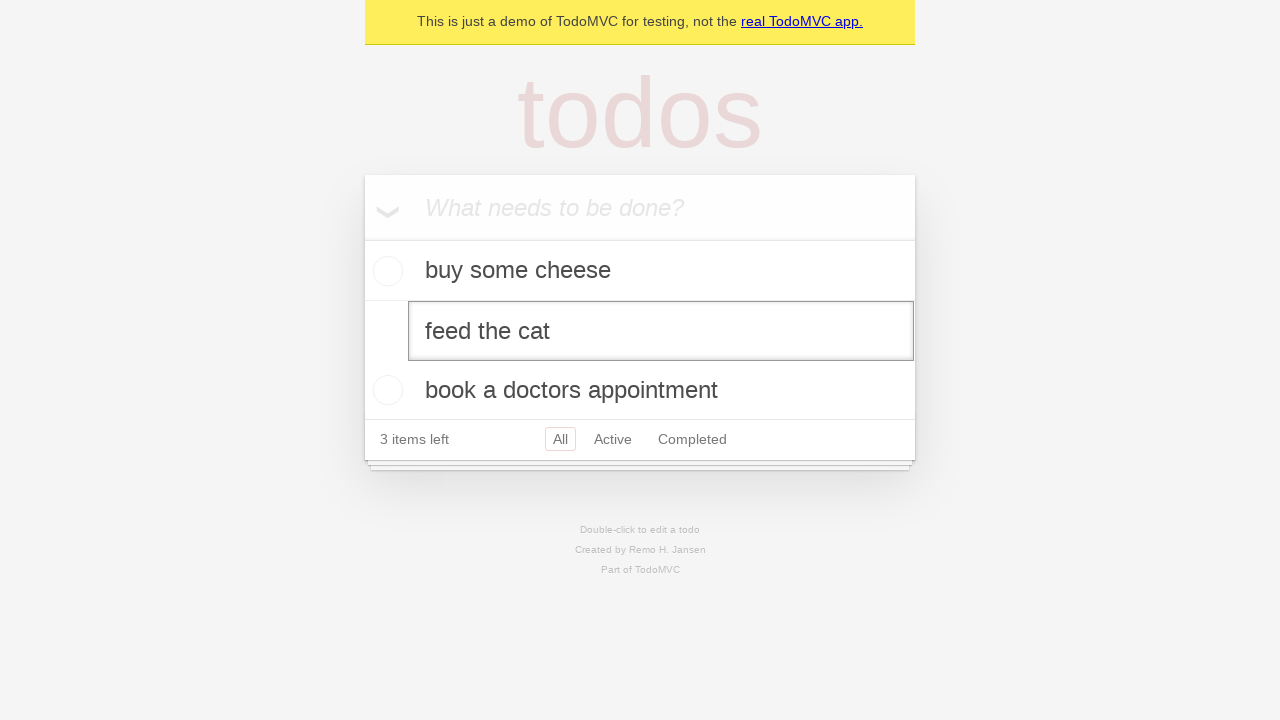